Tests scrolling functionality by scrolling the main window and then scrolling within a table element

Starting URL: https://rahulshettyacademy.com/AutomationPractice/

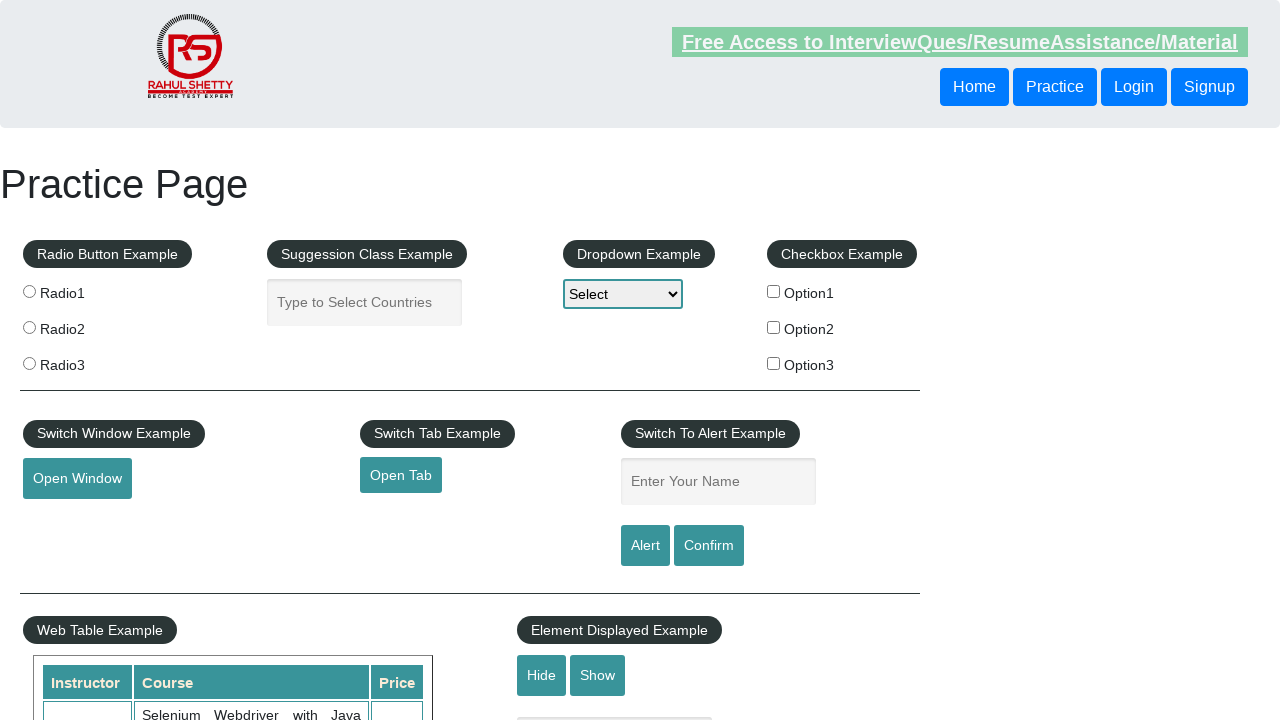

Scrolled down in the main window by 500 pixels
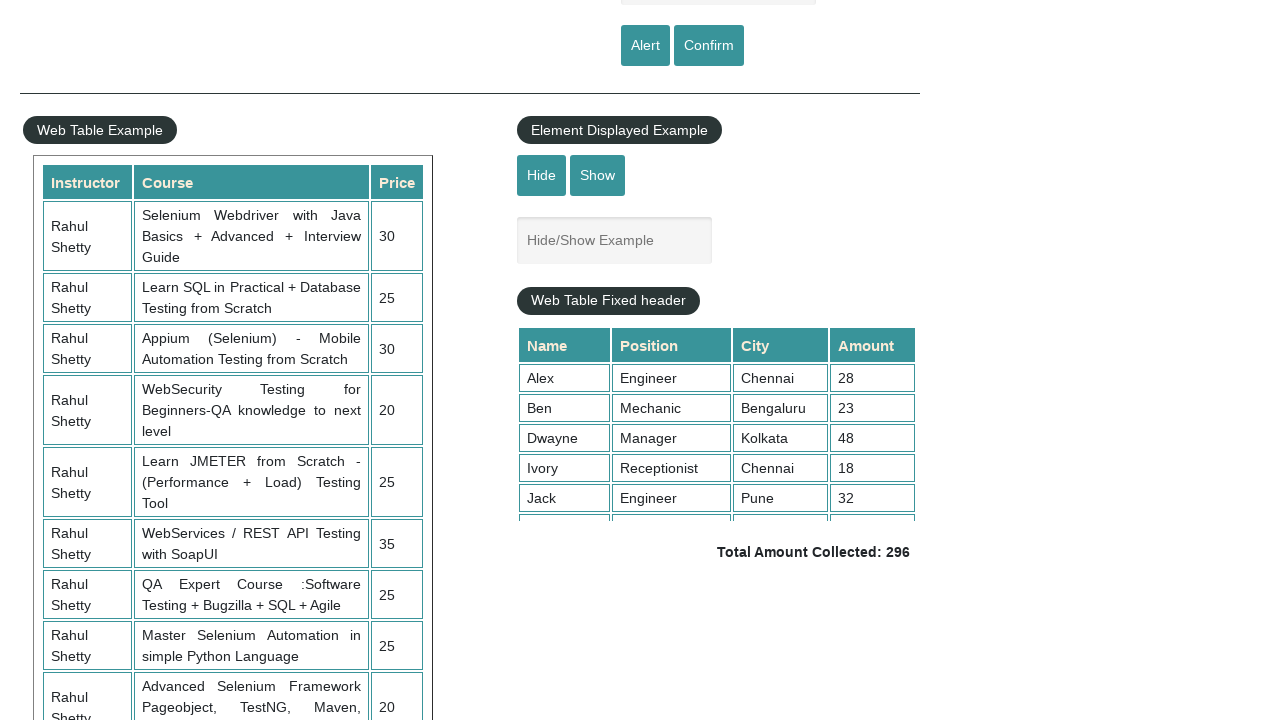

Scrolled within the table element by 150 pixels
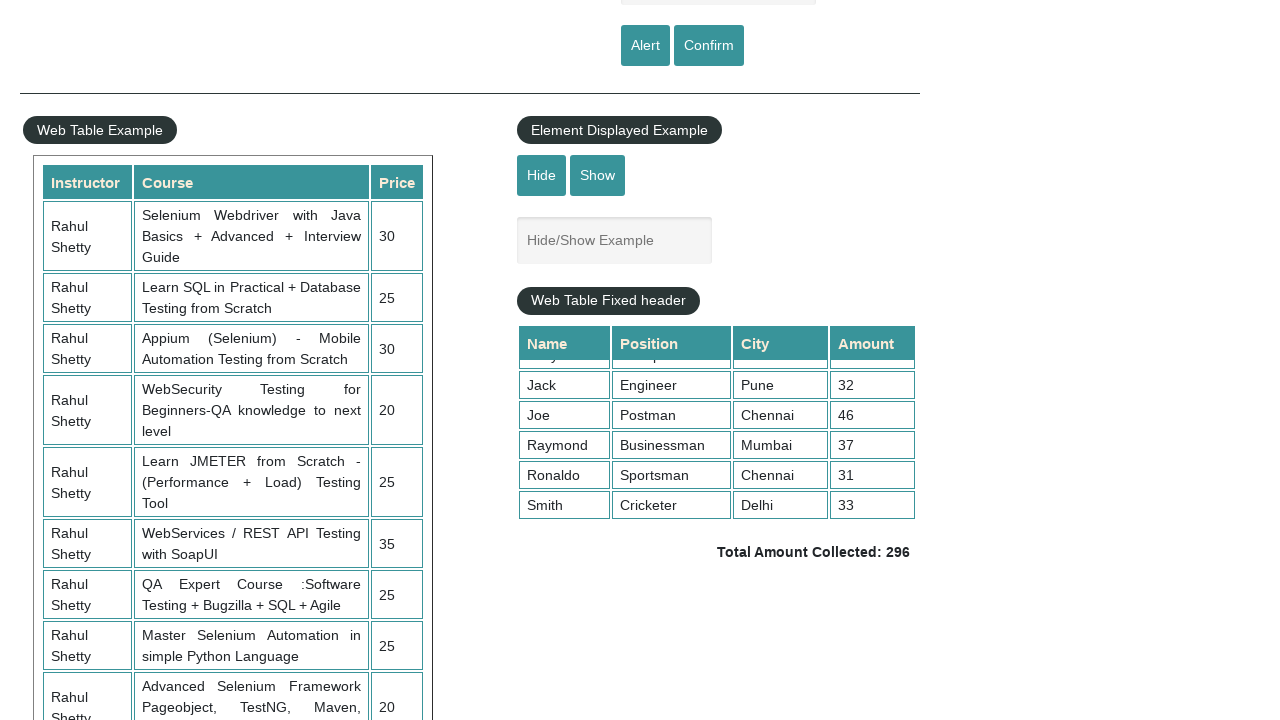

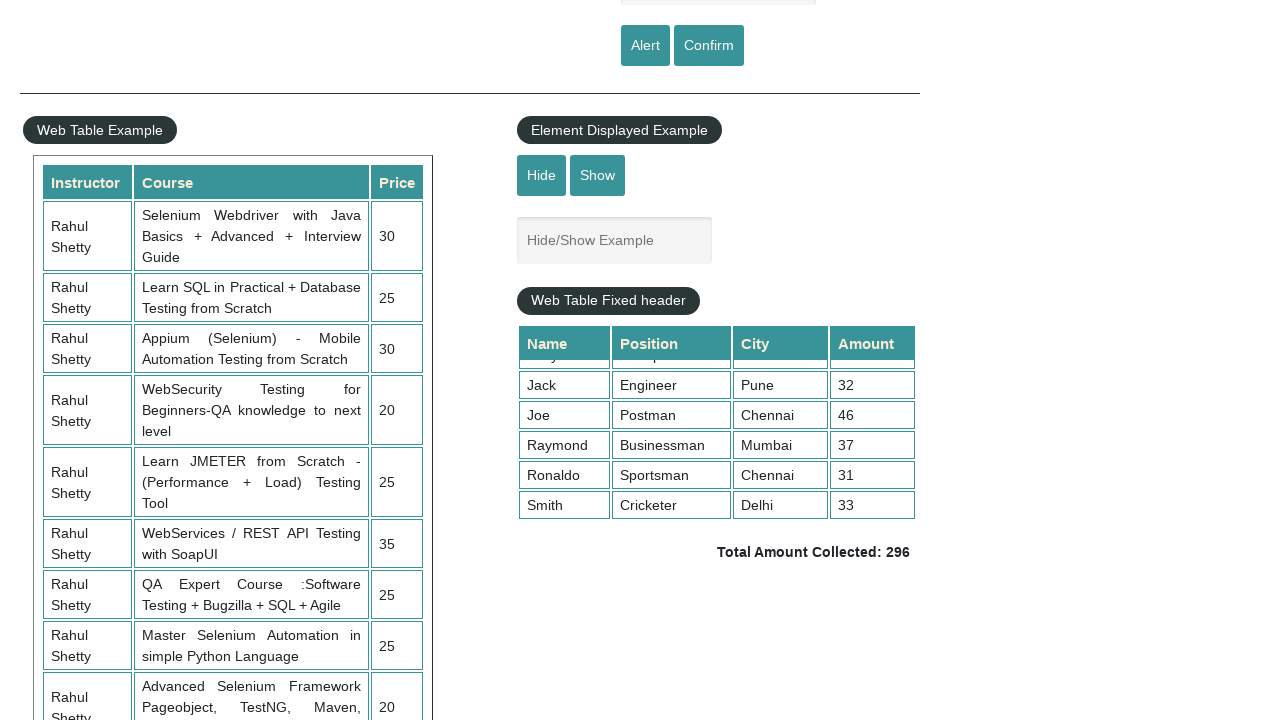